Tests CSS selector practice page by filling various form fields using different CSS selector strategies

Starting URL: https://www.hyrtutorials.com/p/css-selectors-practice.html

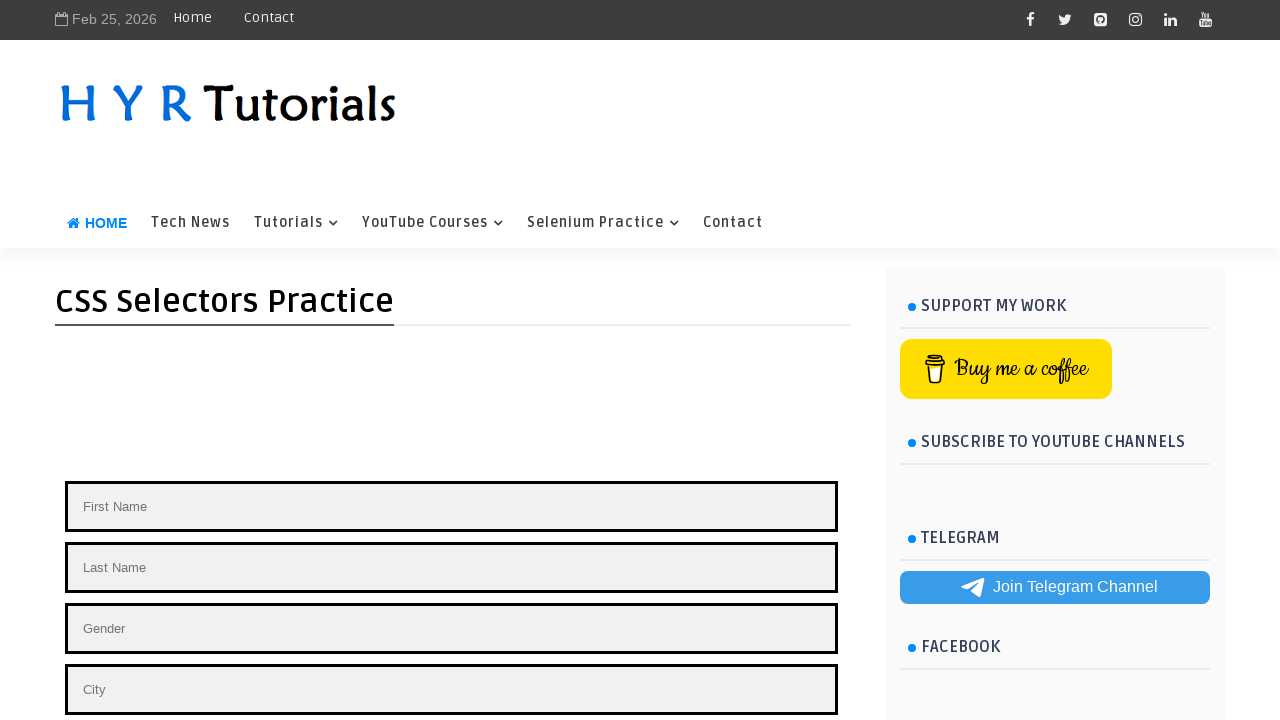

Filled last name field with 'Bhanu' using ID selector on #lastName
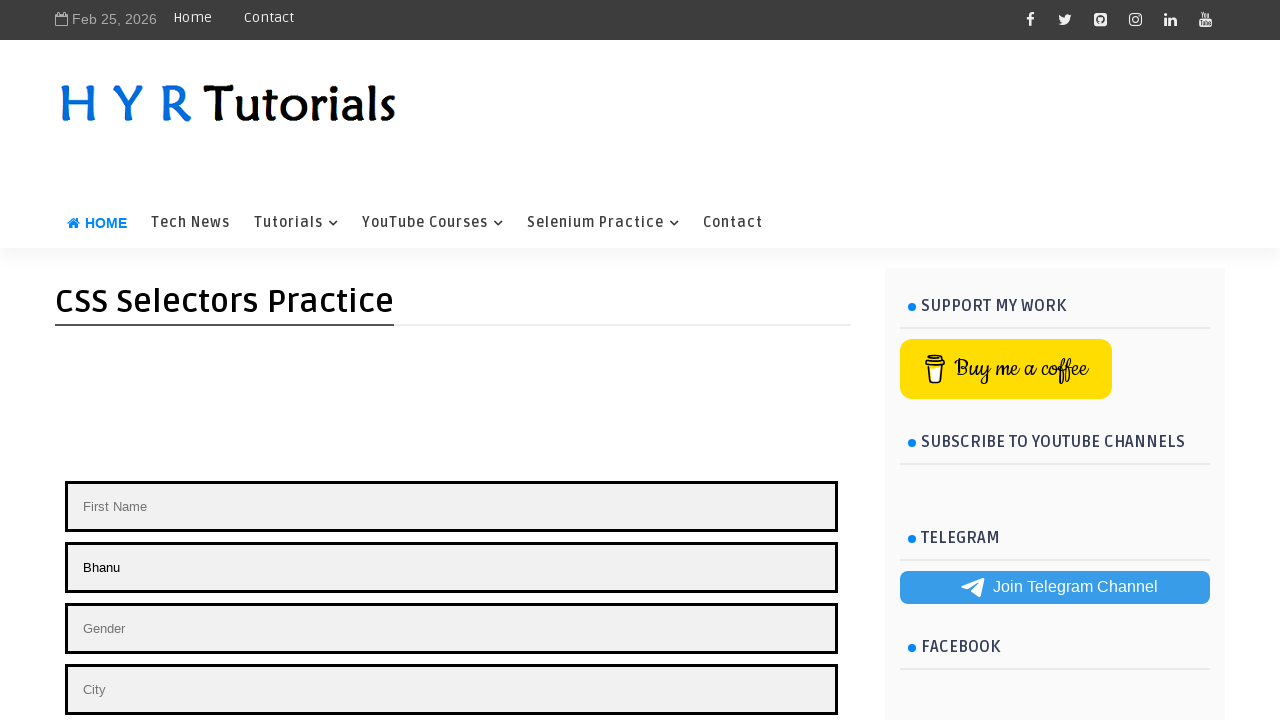

Filled name field with 'Prasad' using class selector on .name
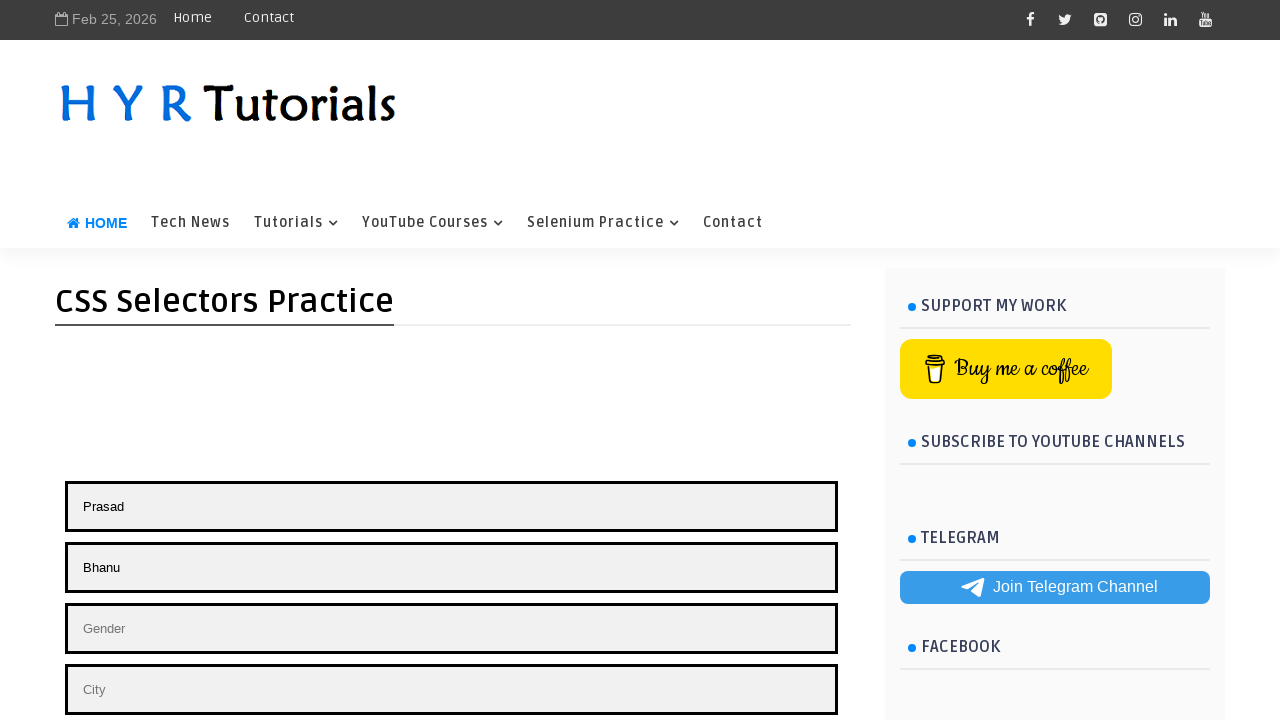

Filled gender field with 'Male' using attribute selector on [placeholder='Gender']
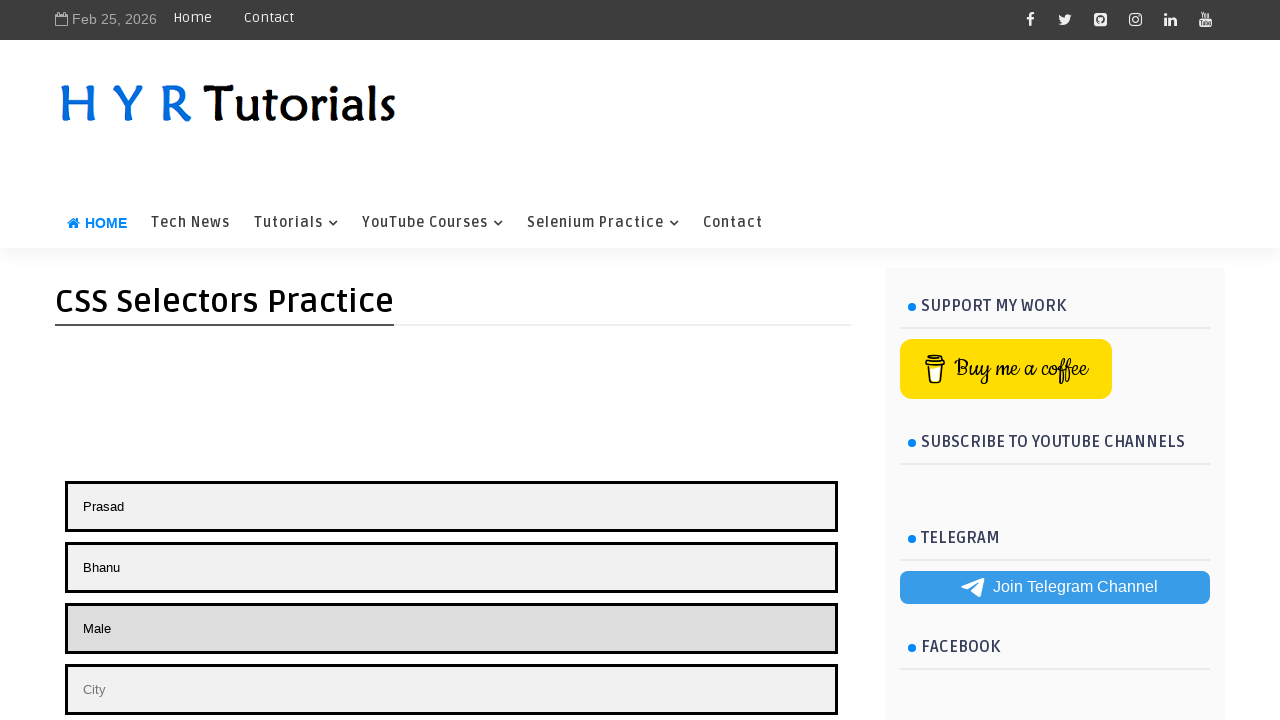

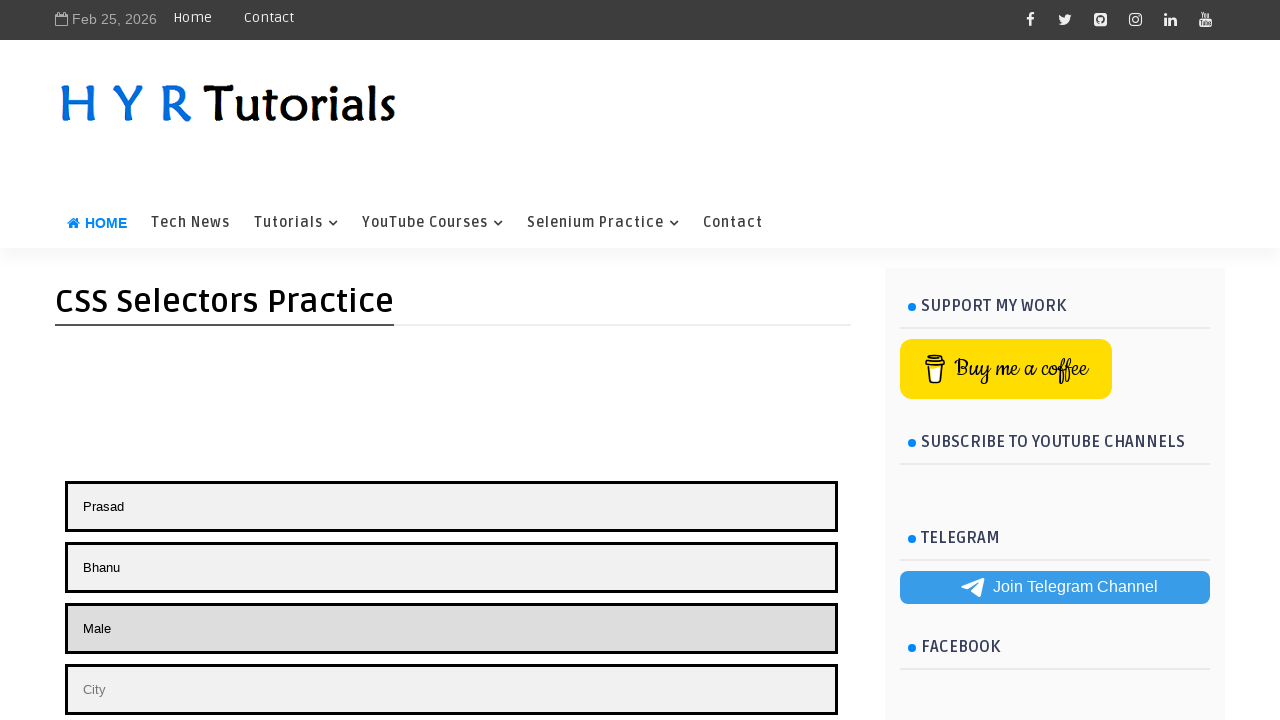